Tests Revert Draggable feature with an element that does not revert after drop

Starting URL: https://demoqa.com/

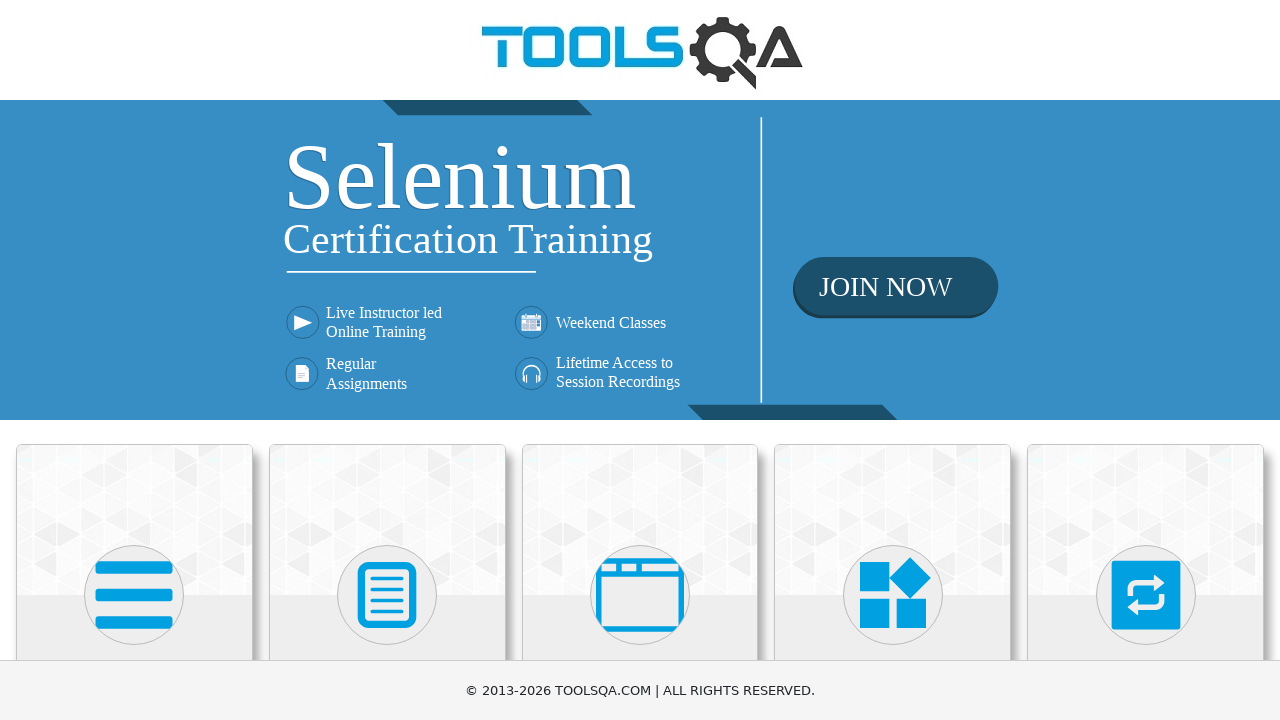

Clicked on Interactions card at (1146, 360) on text=Interactions
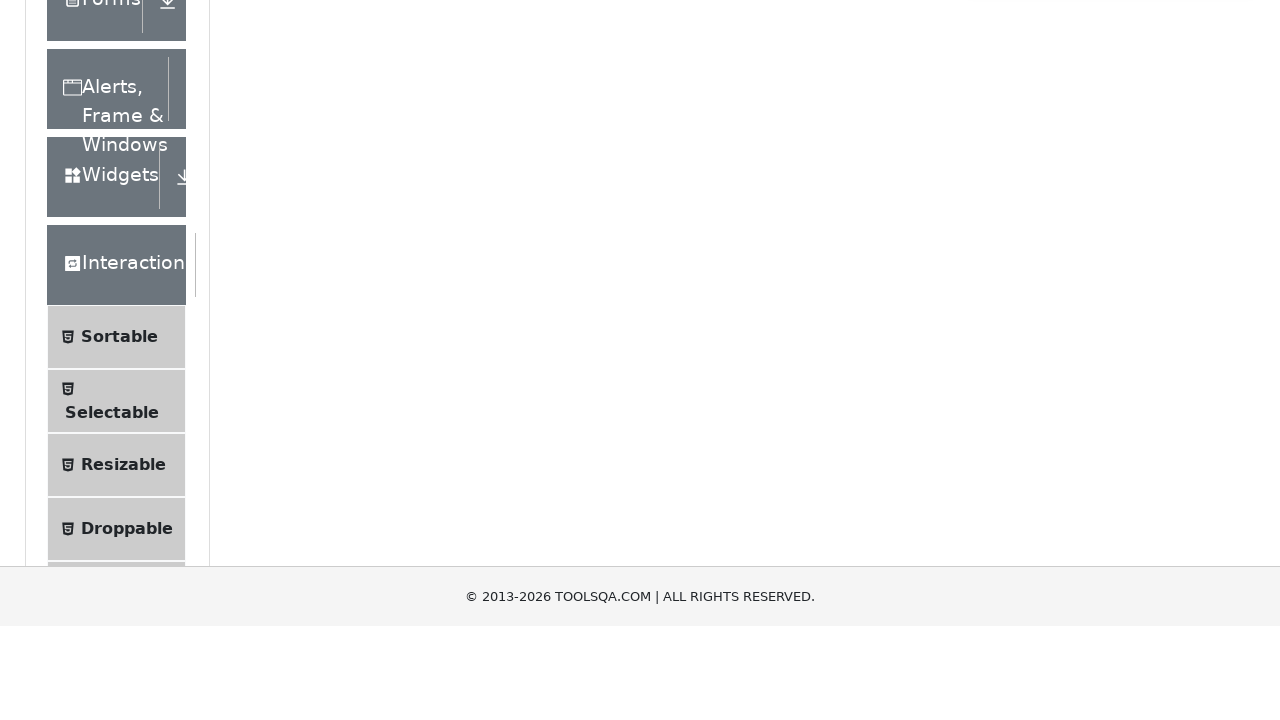

Clicked on Droppable menu item at (127, 411) on text=Droppable
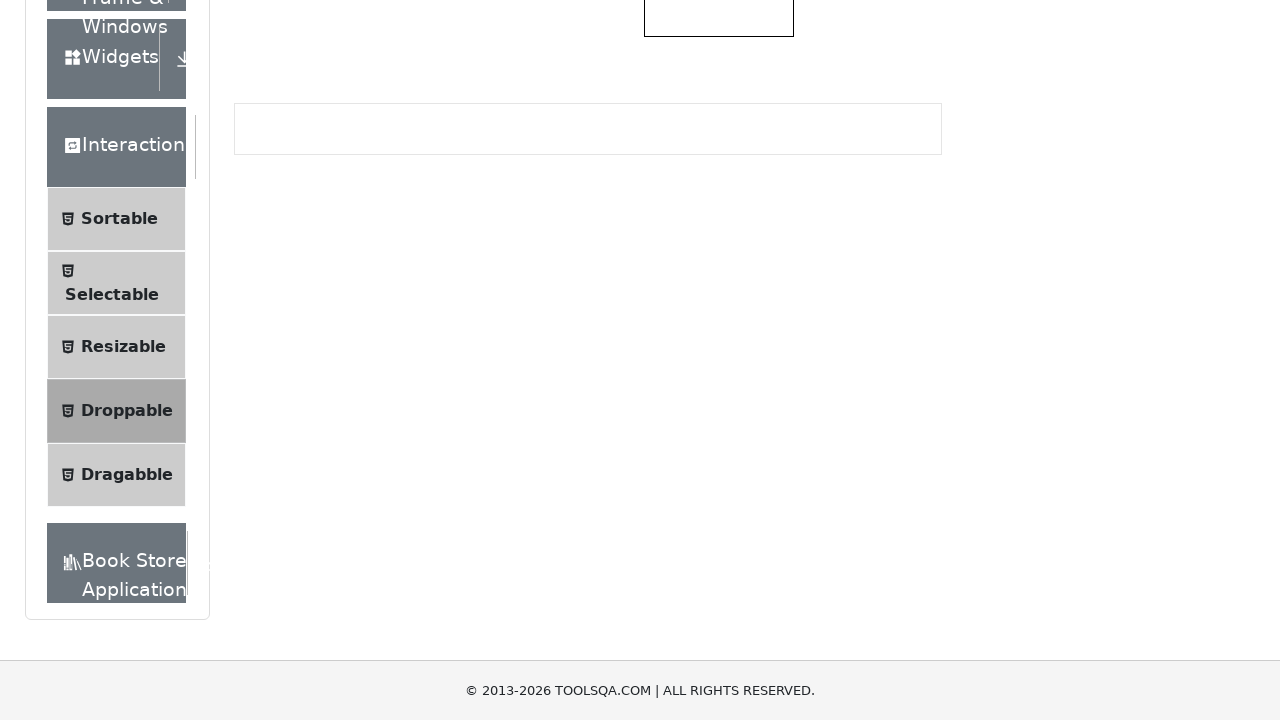

Clicked on Revert Draggable tab at (696, 244) on #droppableExample-tab-revertable
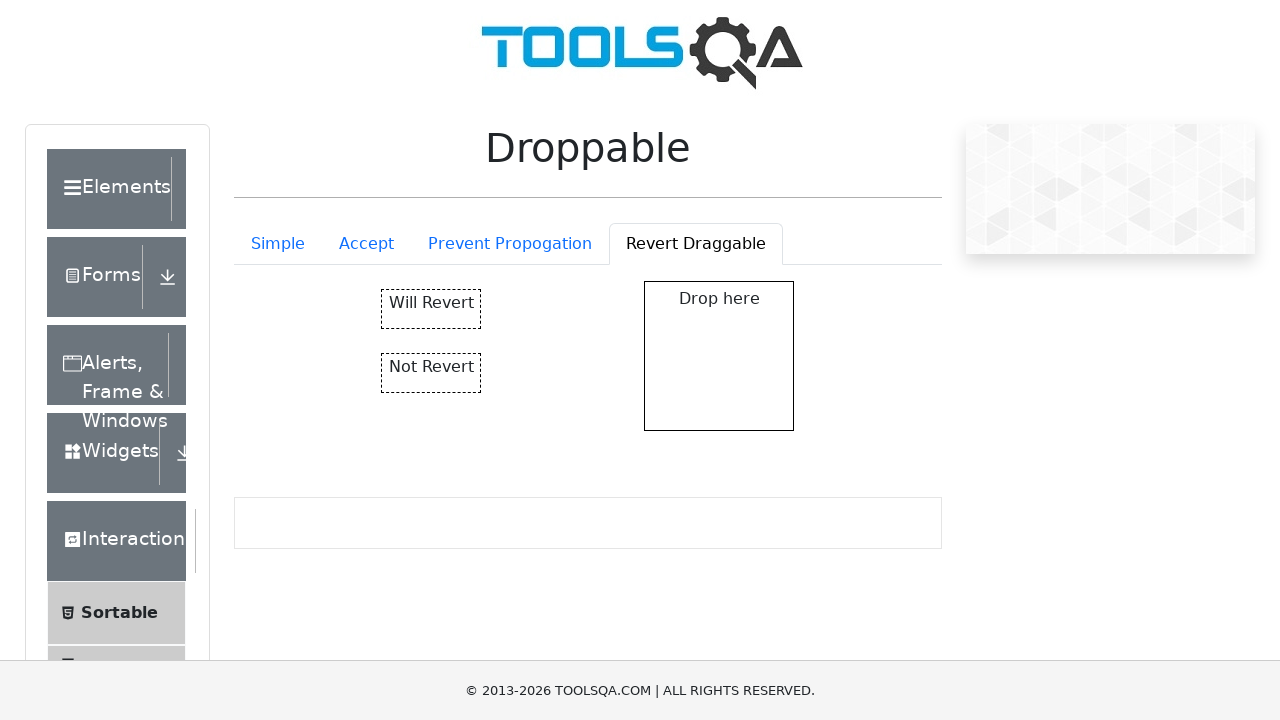

Revert Draggable tab content loaded
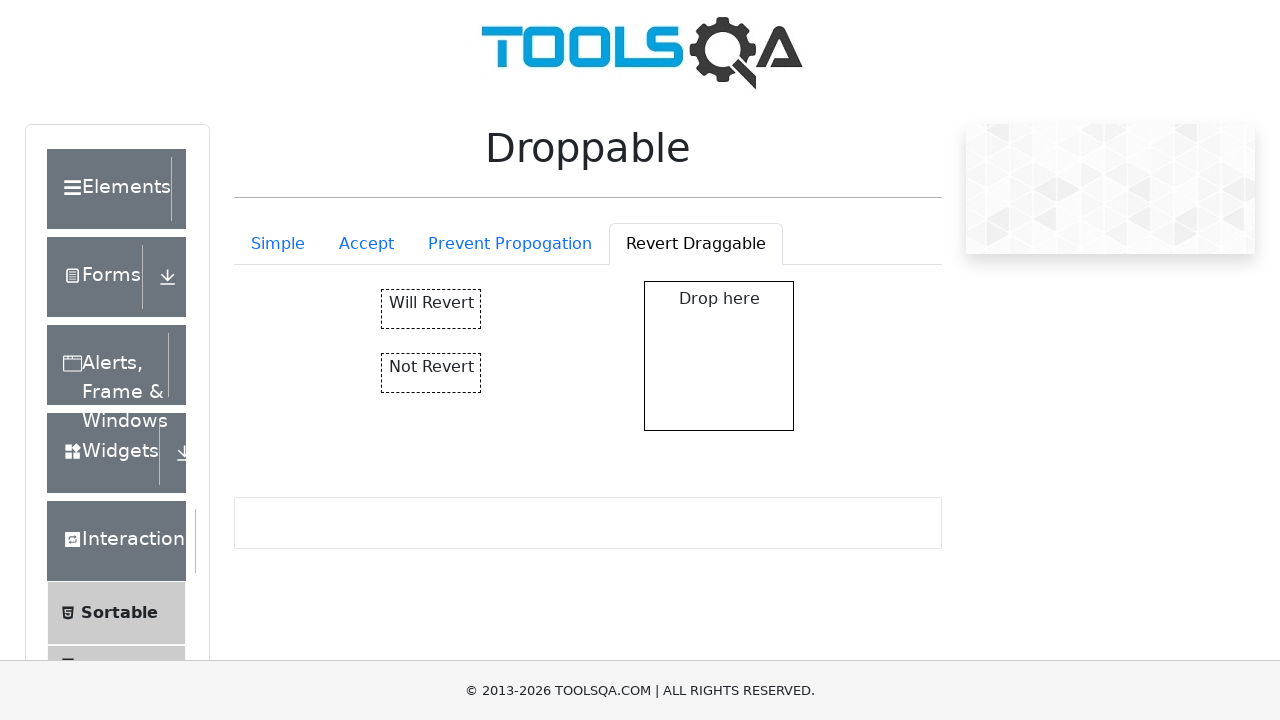

Dragged non-revertable element into drop zone at (719, 356)
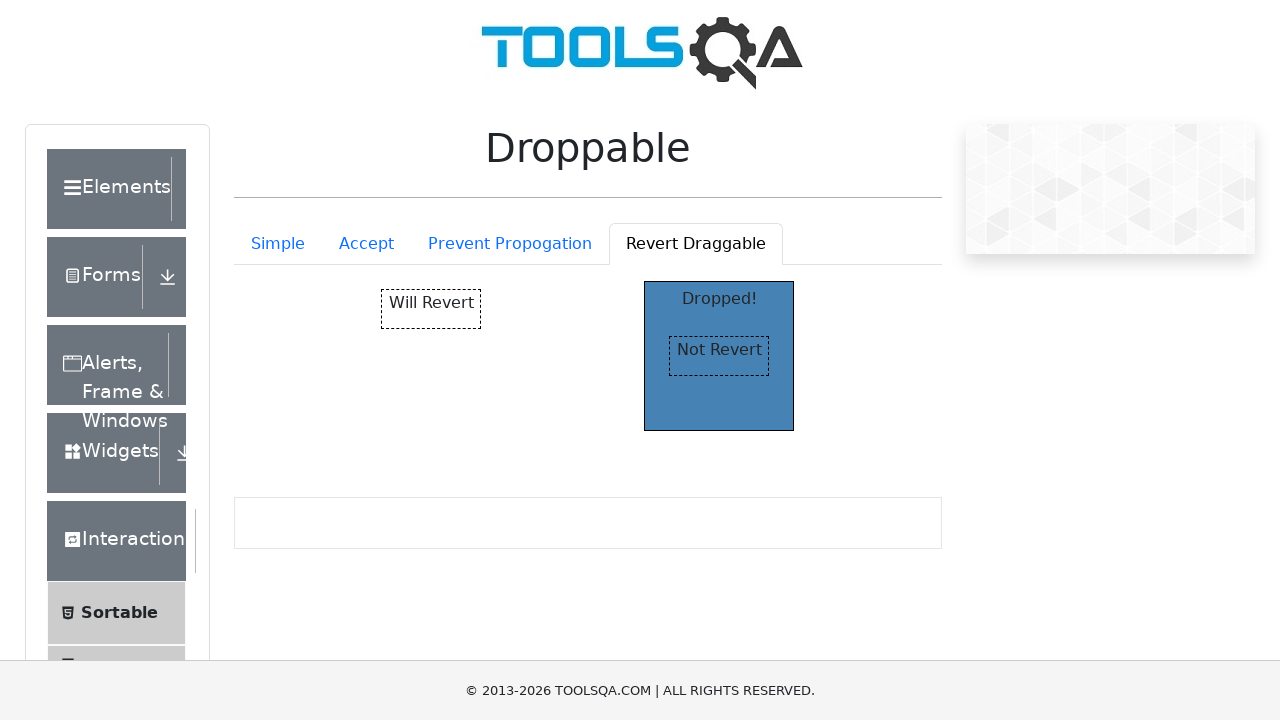

Verified 'Dropped!' text appears in drop zone
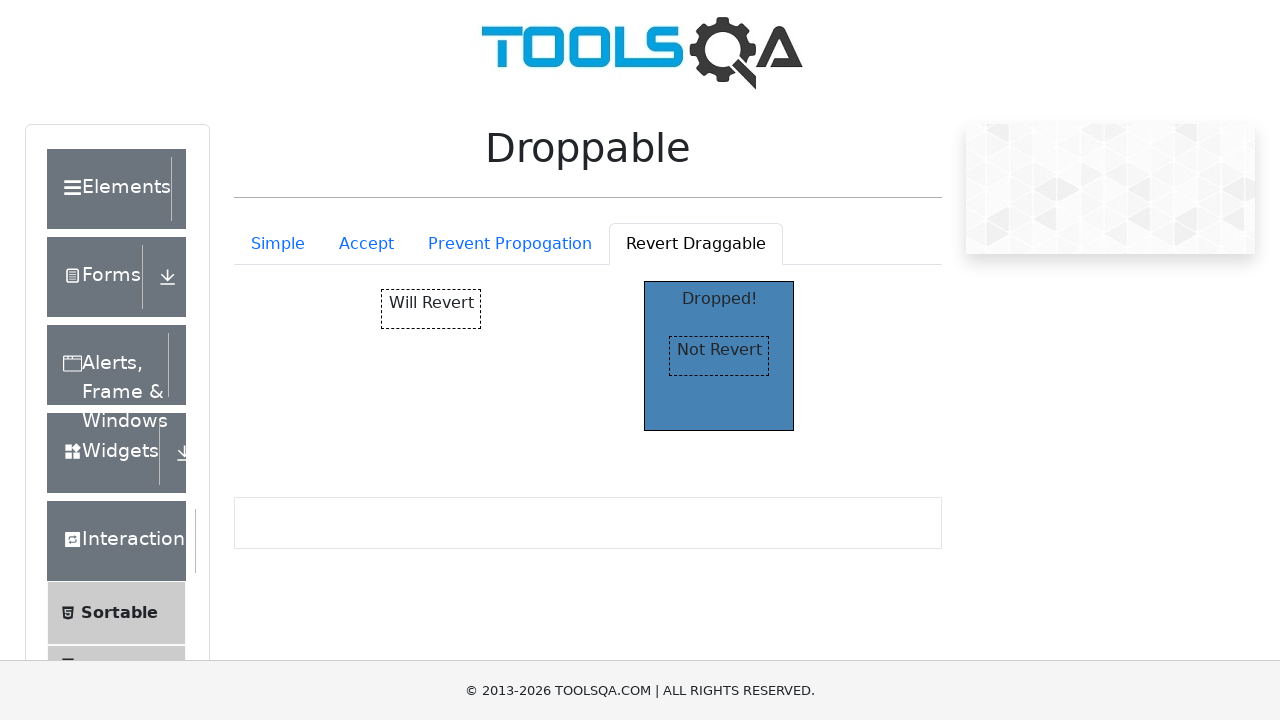

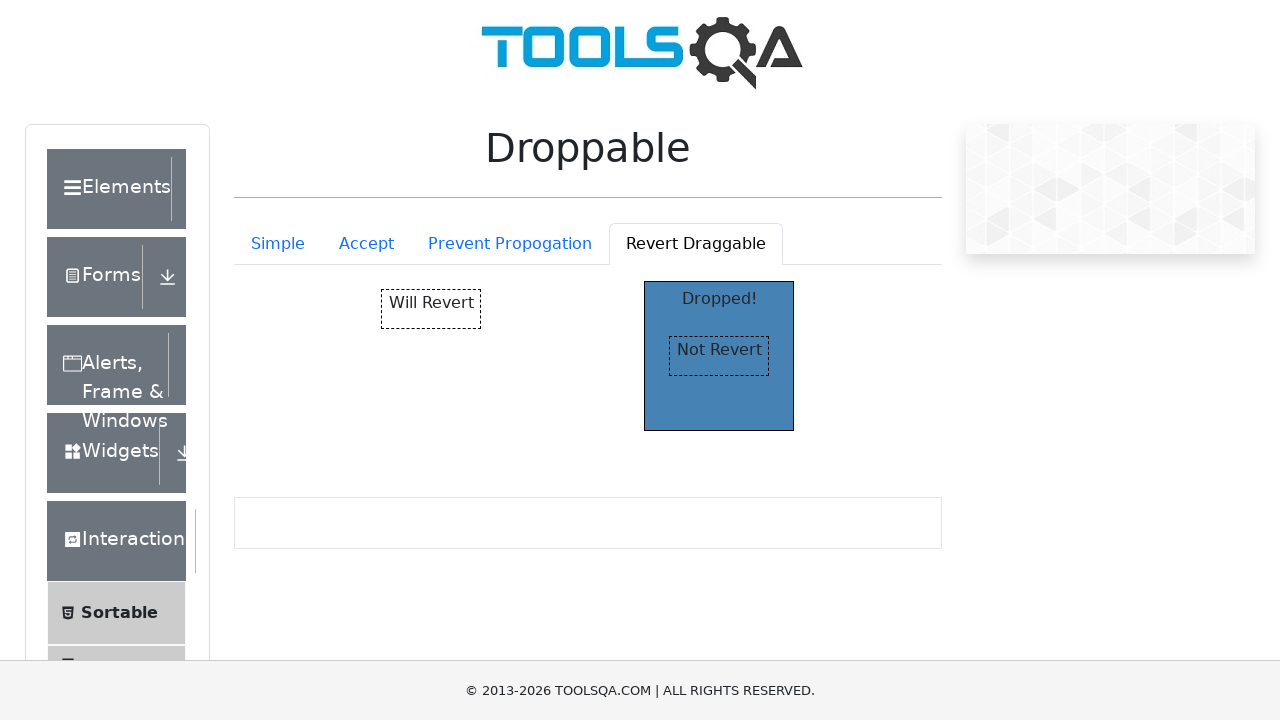